Tests the double-click functionality on the Double Click Me button

Starting URL: https://demoqa.com/

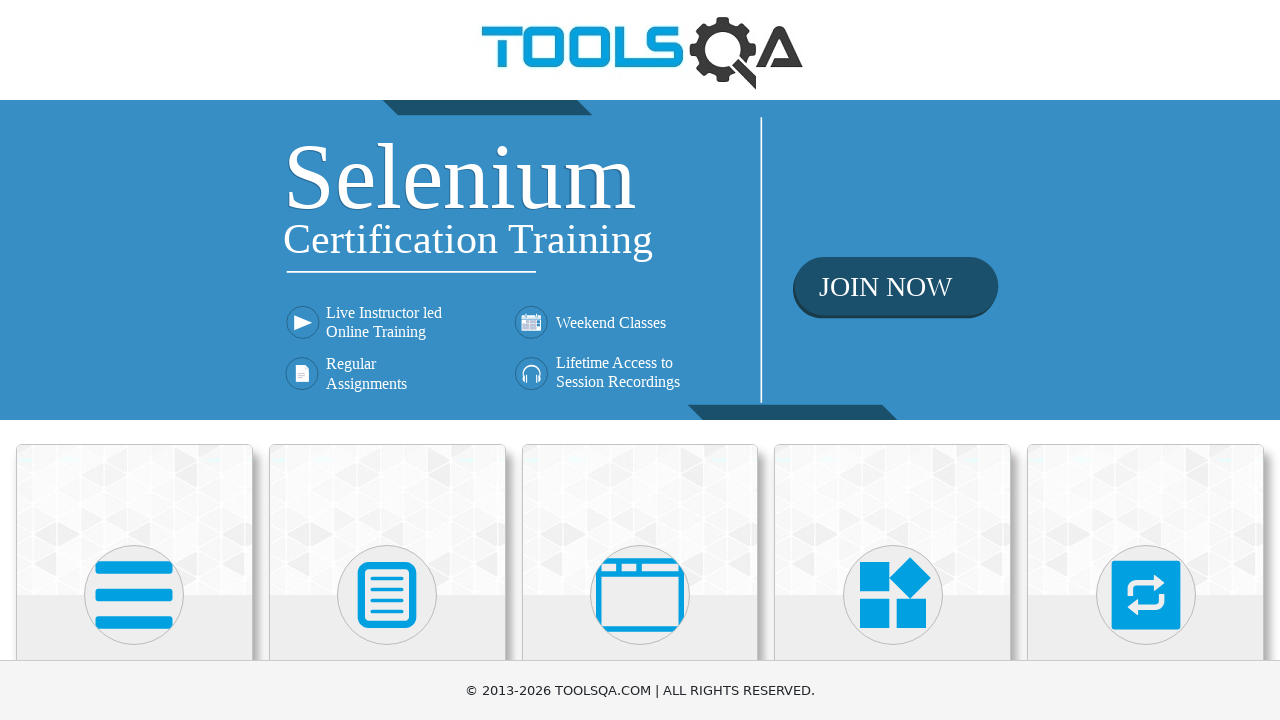

Clicked on Elements section at (134, 360) on text=Elements
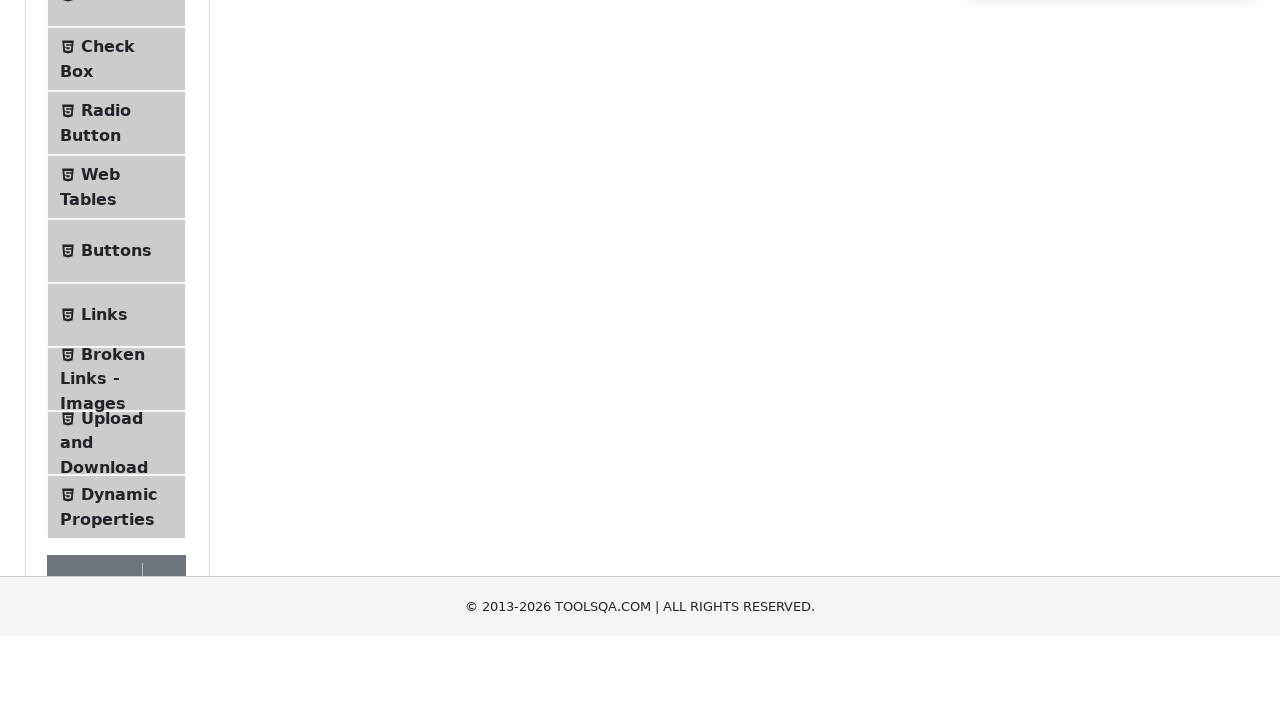

Clicked on Buttons menu item at (116, 517) on #item-4
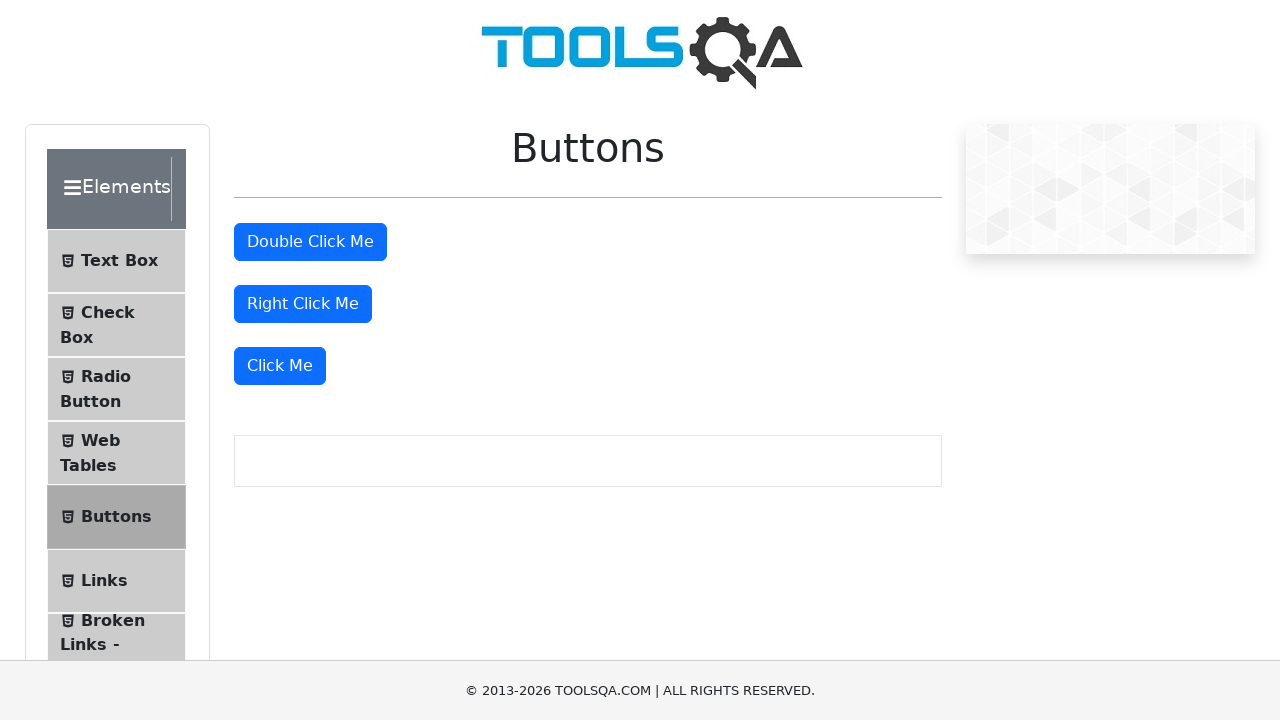

Double-clicked the Double Click Me button at (310, 242) on #doubleClickBtn
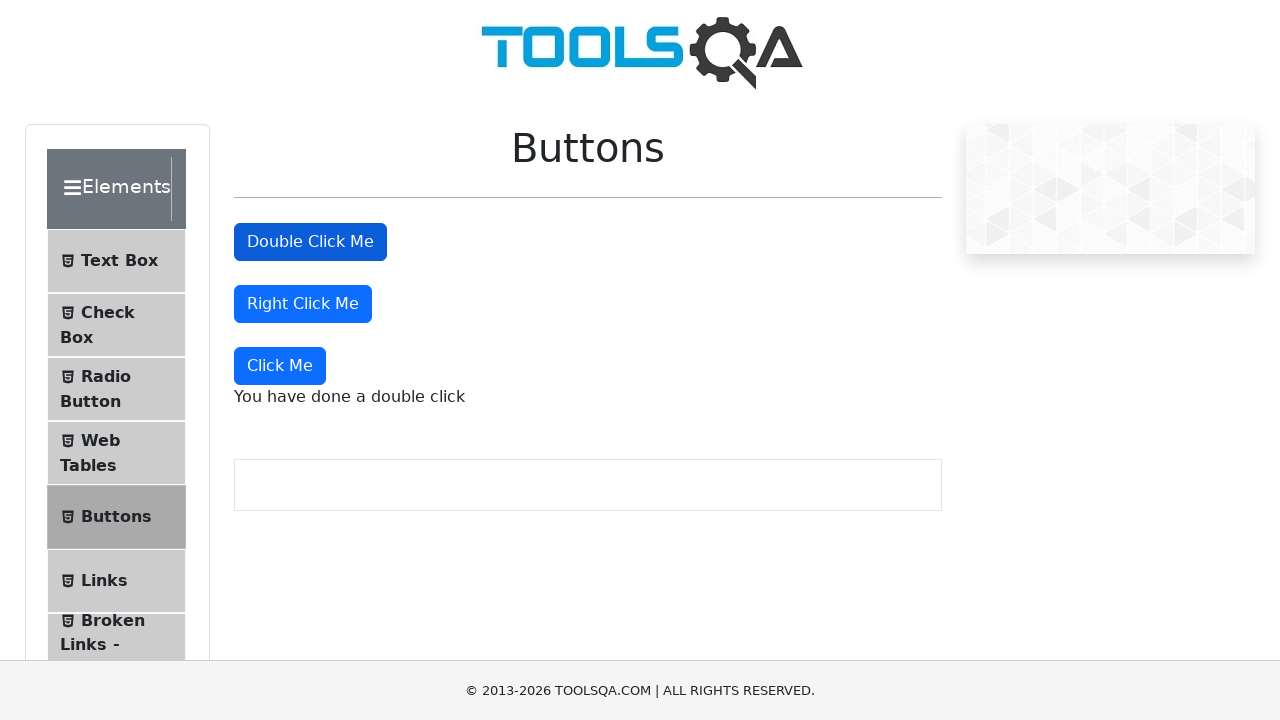

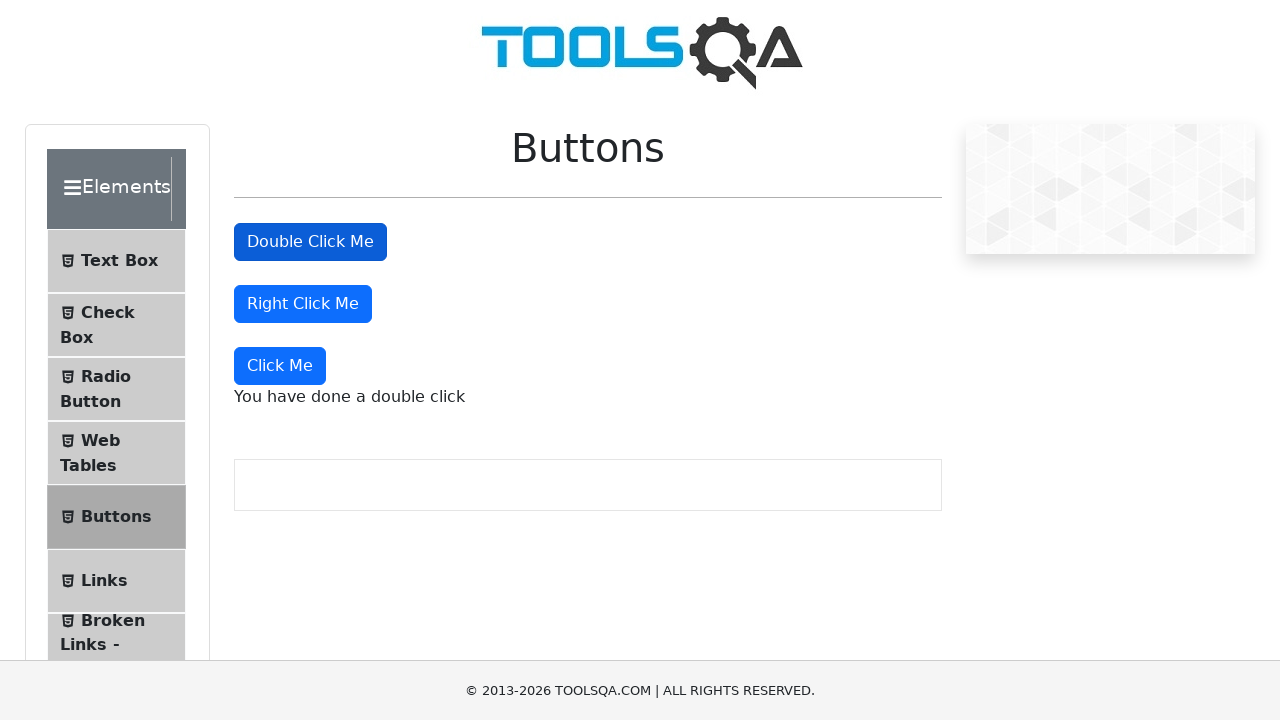